Tests progress bar by starting it, waiting for completion, and resetting

Starting URL: https://demoqa.com/progress-bar

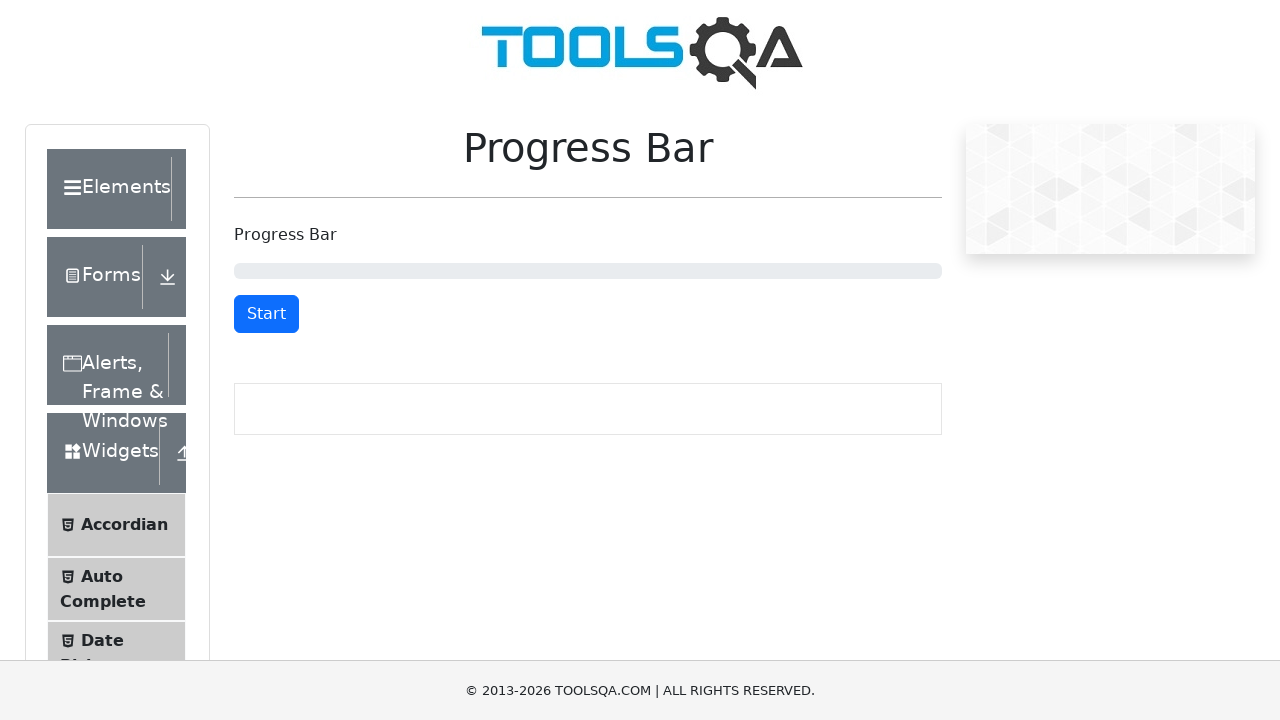

Clicked start button to begin progress bar at (266, 314) on #startStopButton
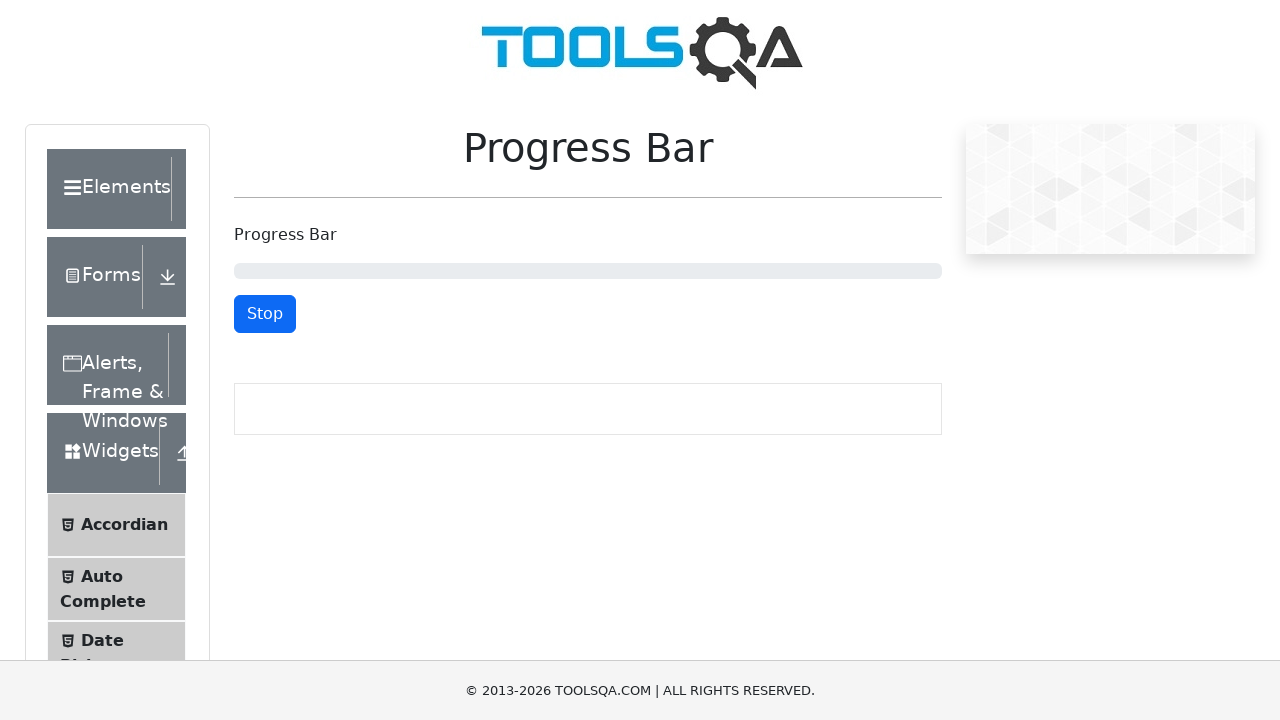

Progress bar completed and reset button appeared
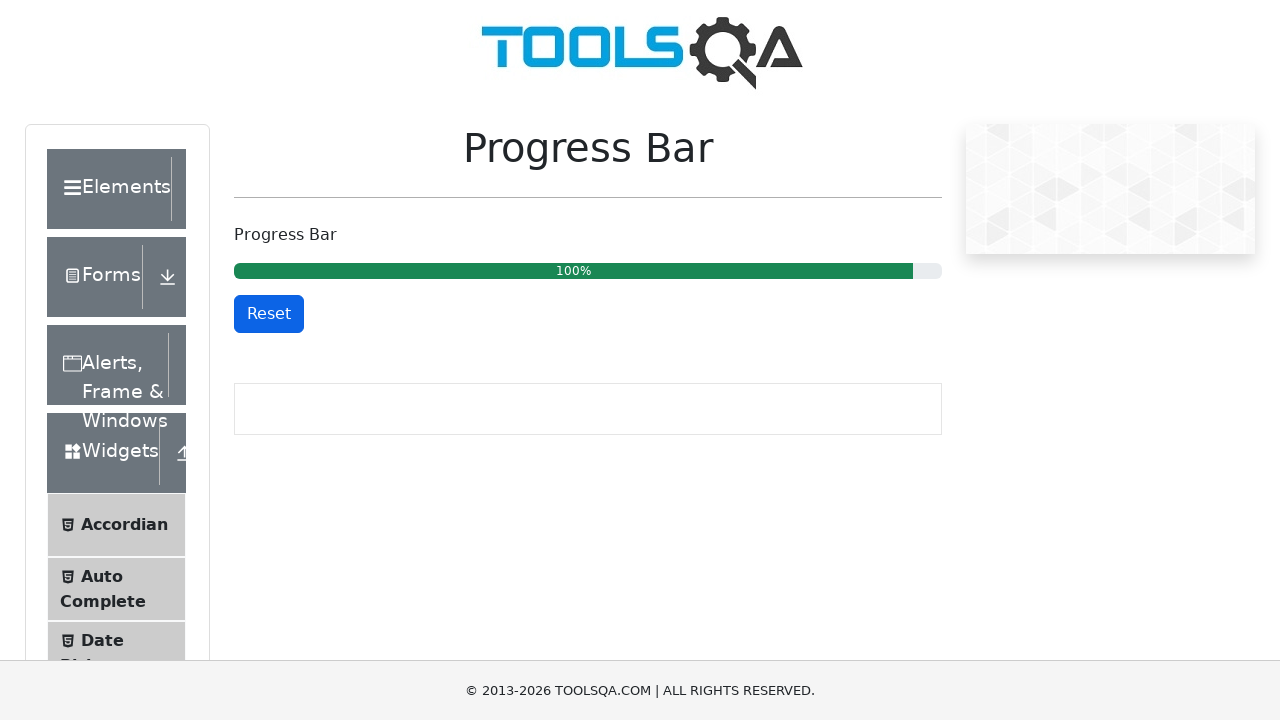

Clicked reset button to reset progress bar at (269, 314) on #resetButton
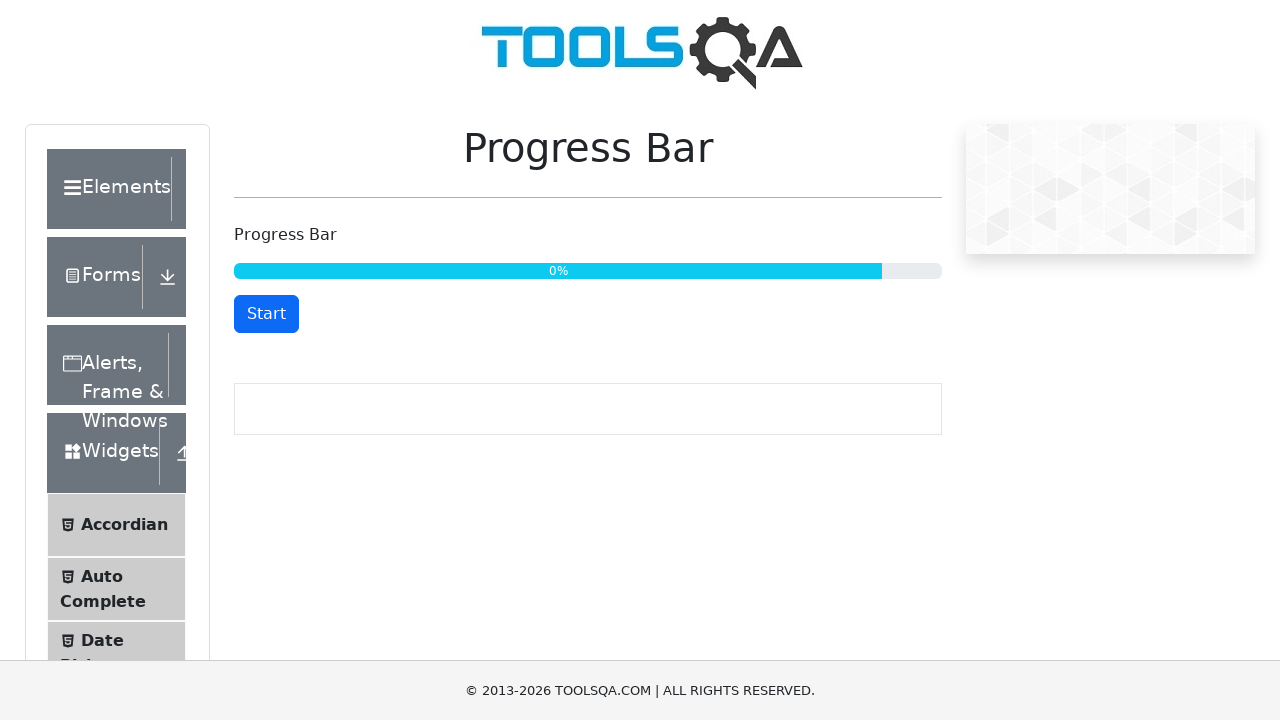

Start button is displayed again after reset
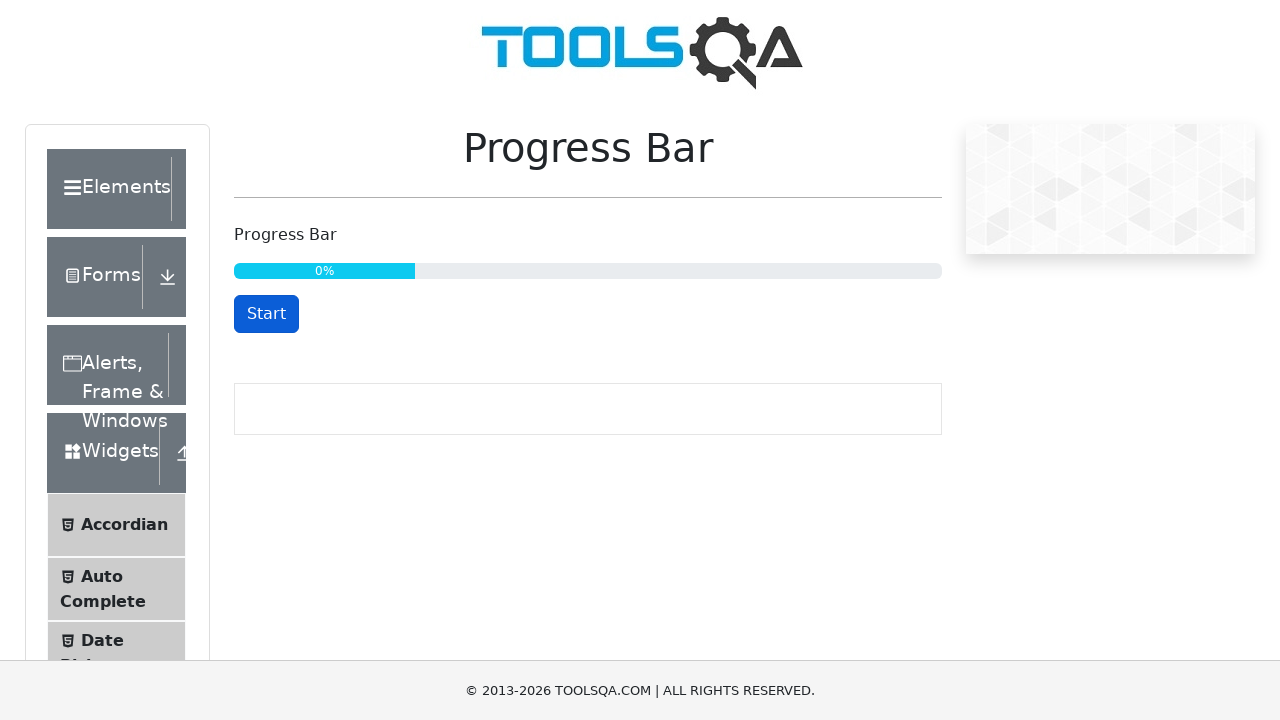

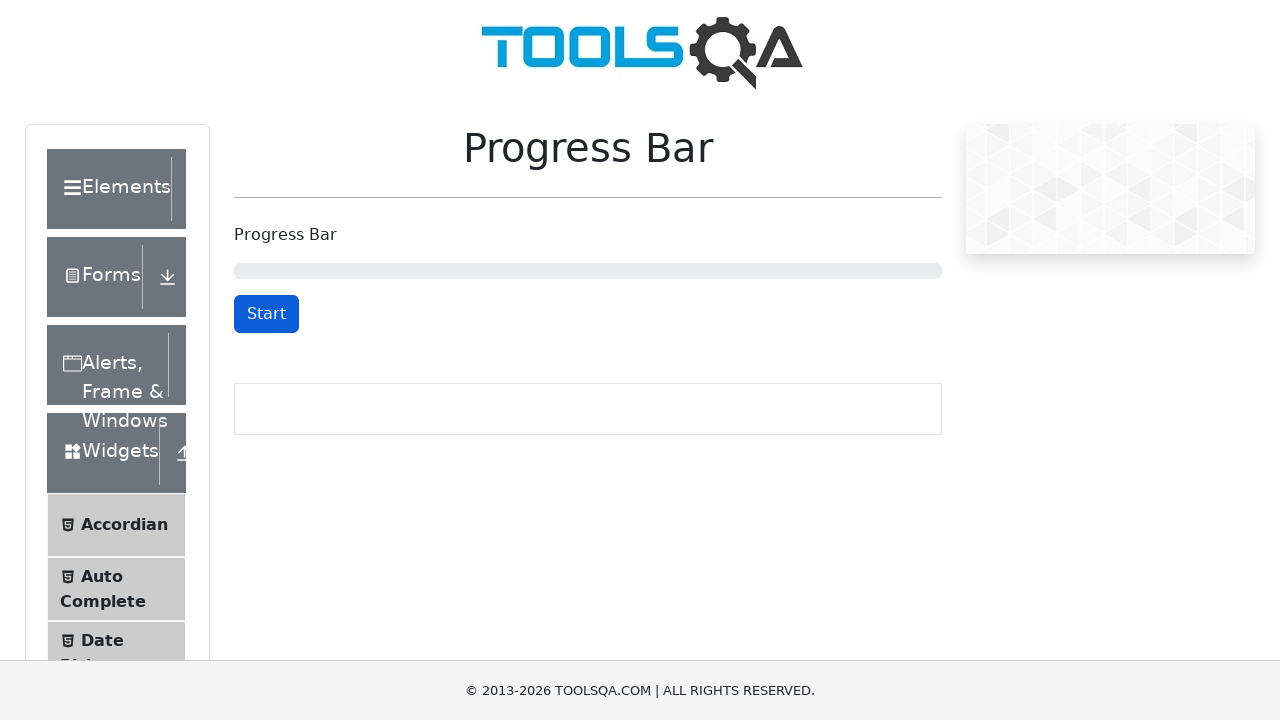